Tests nested iframe navigation by switching into a parent frame and then a child frame to verify the child iframe text content

Starting URL: https://demoqa.com/nestedframes

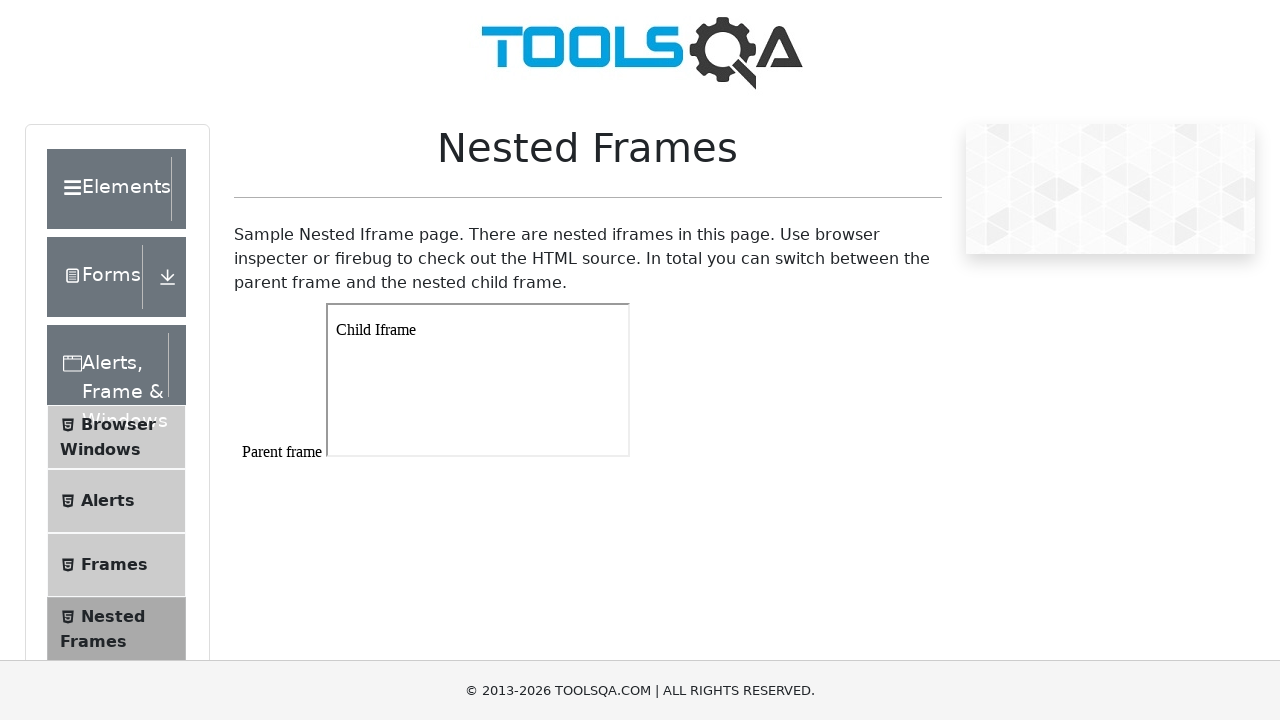

Set viewport size to 1920x1080
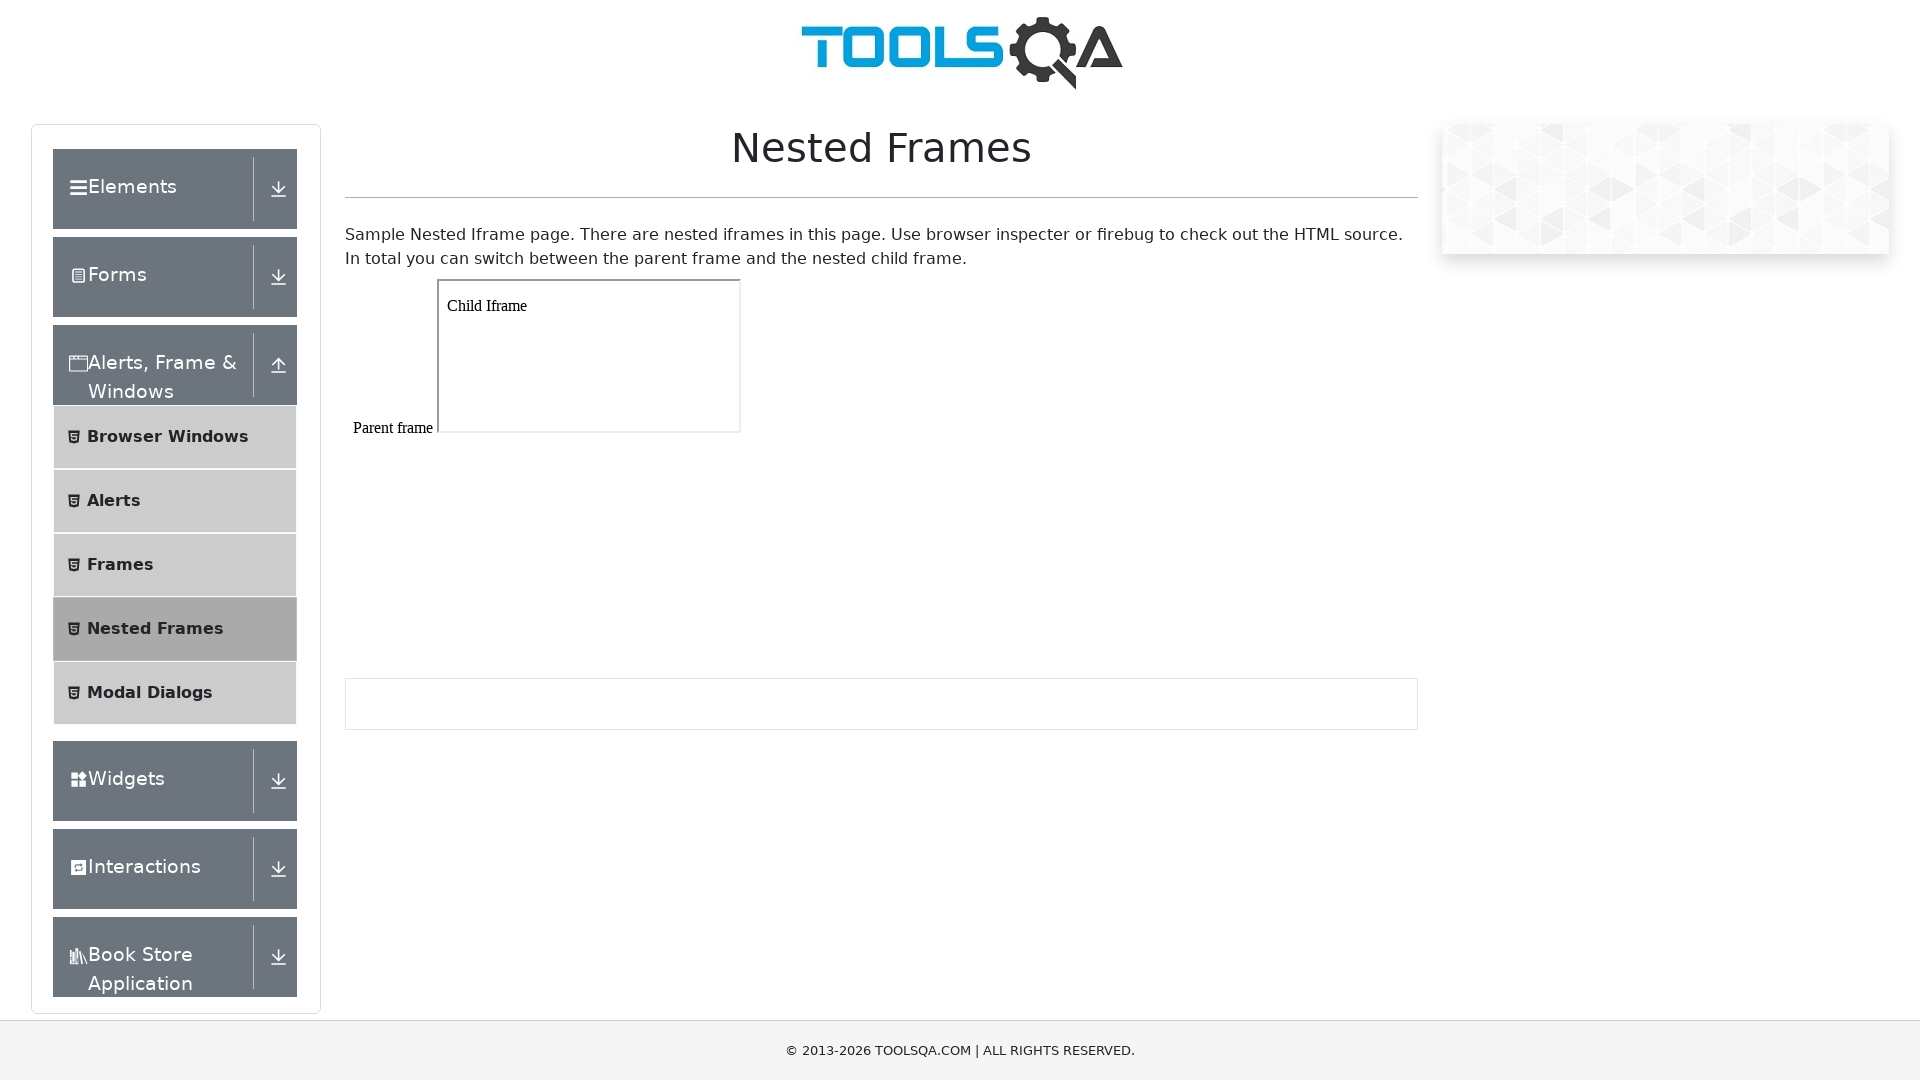

Located parent frame (frame1)
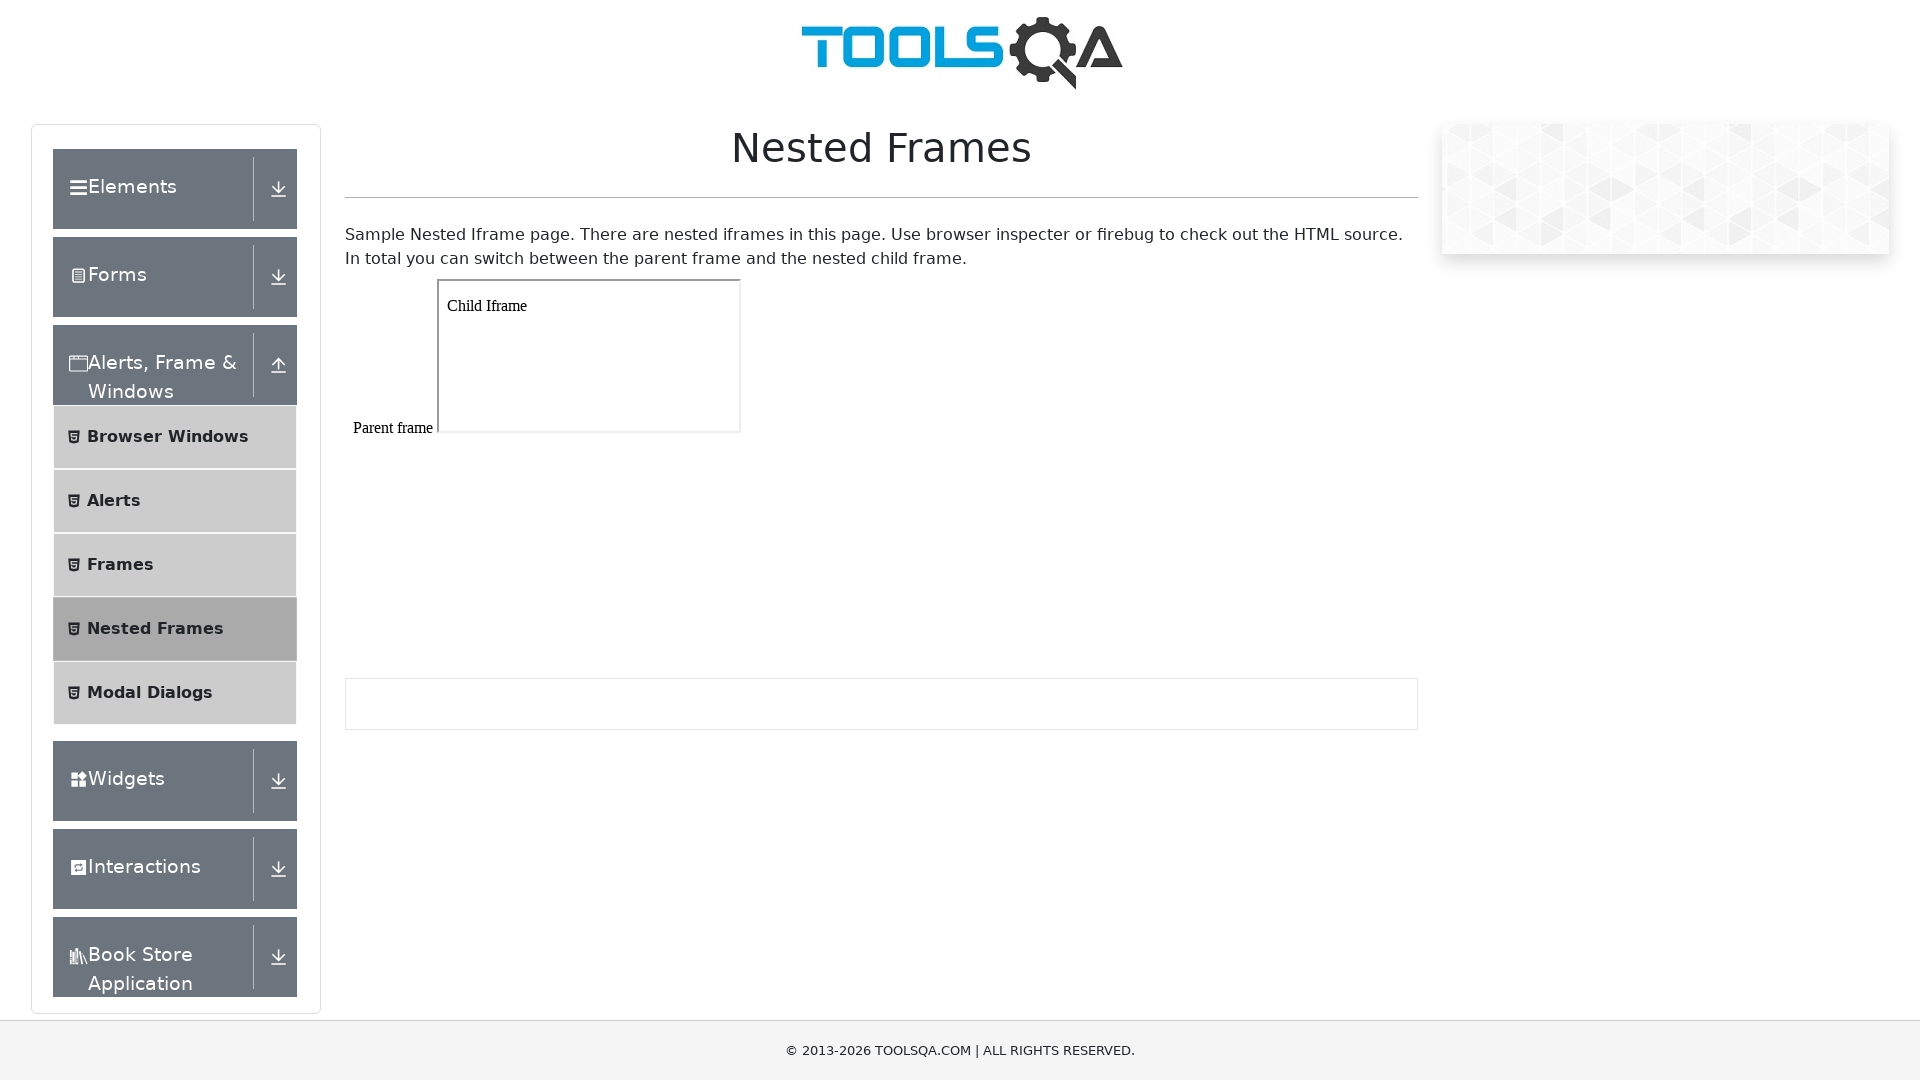

Located child frame within parent frame
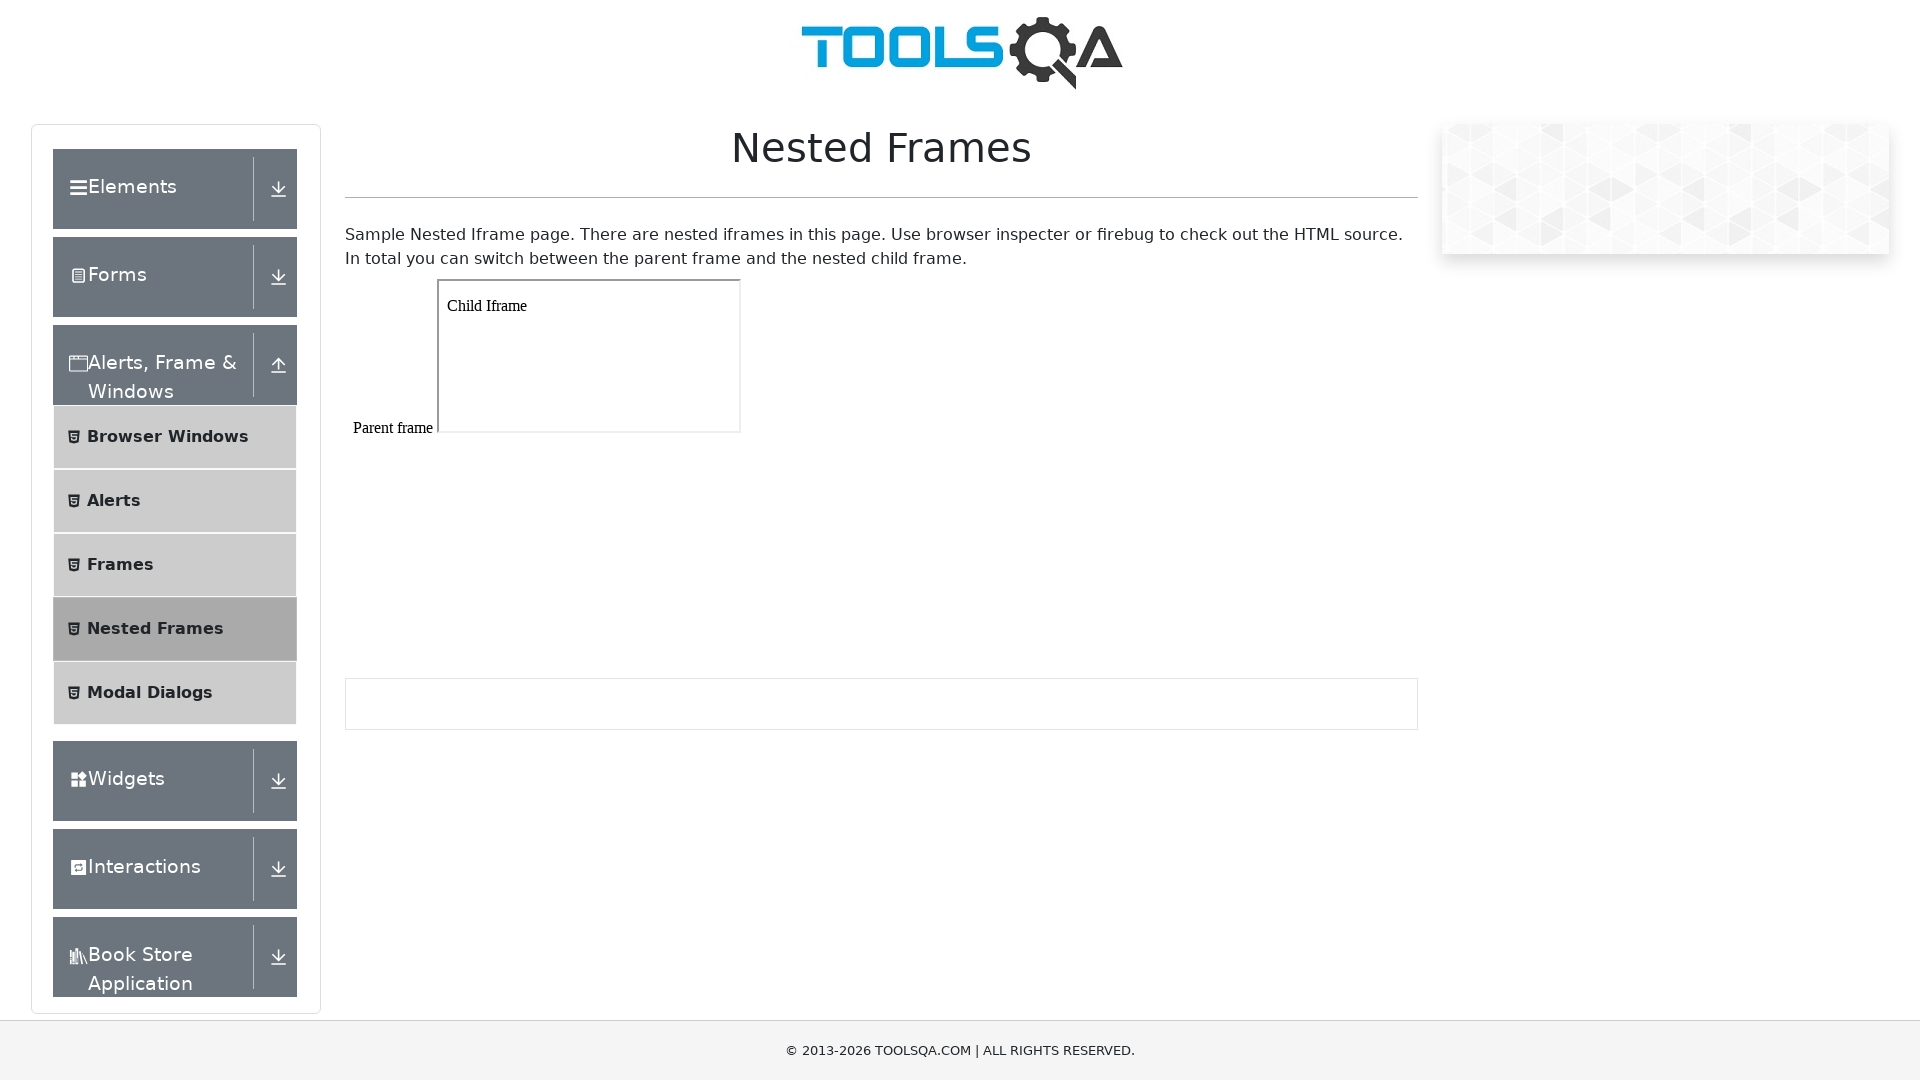

Retrieved text from child iframe: 'Child Iframe'
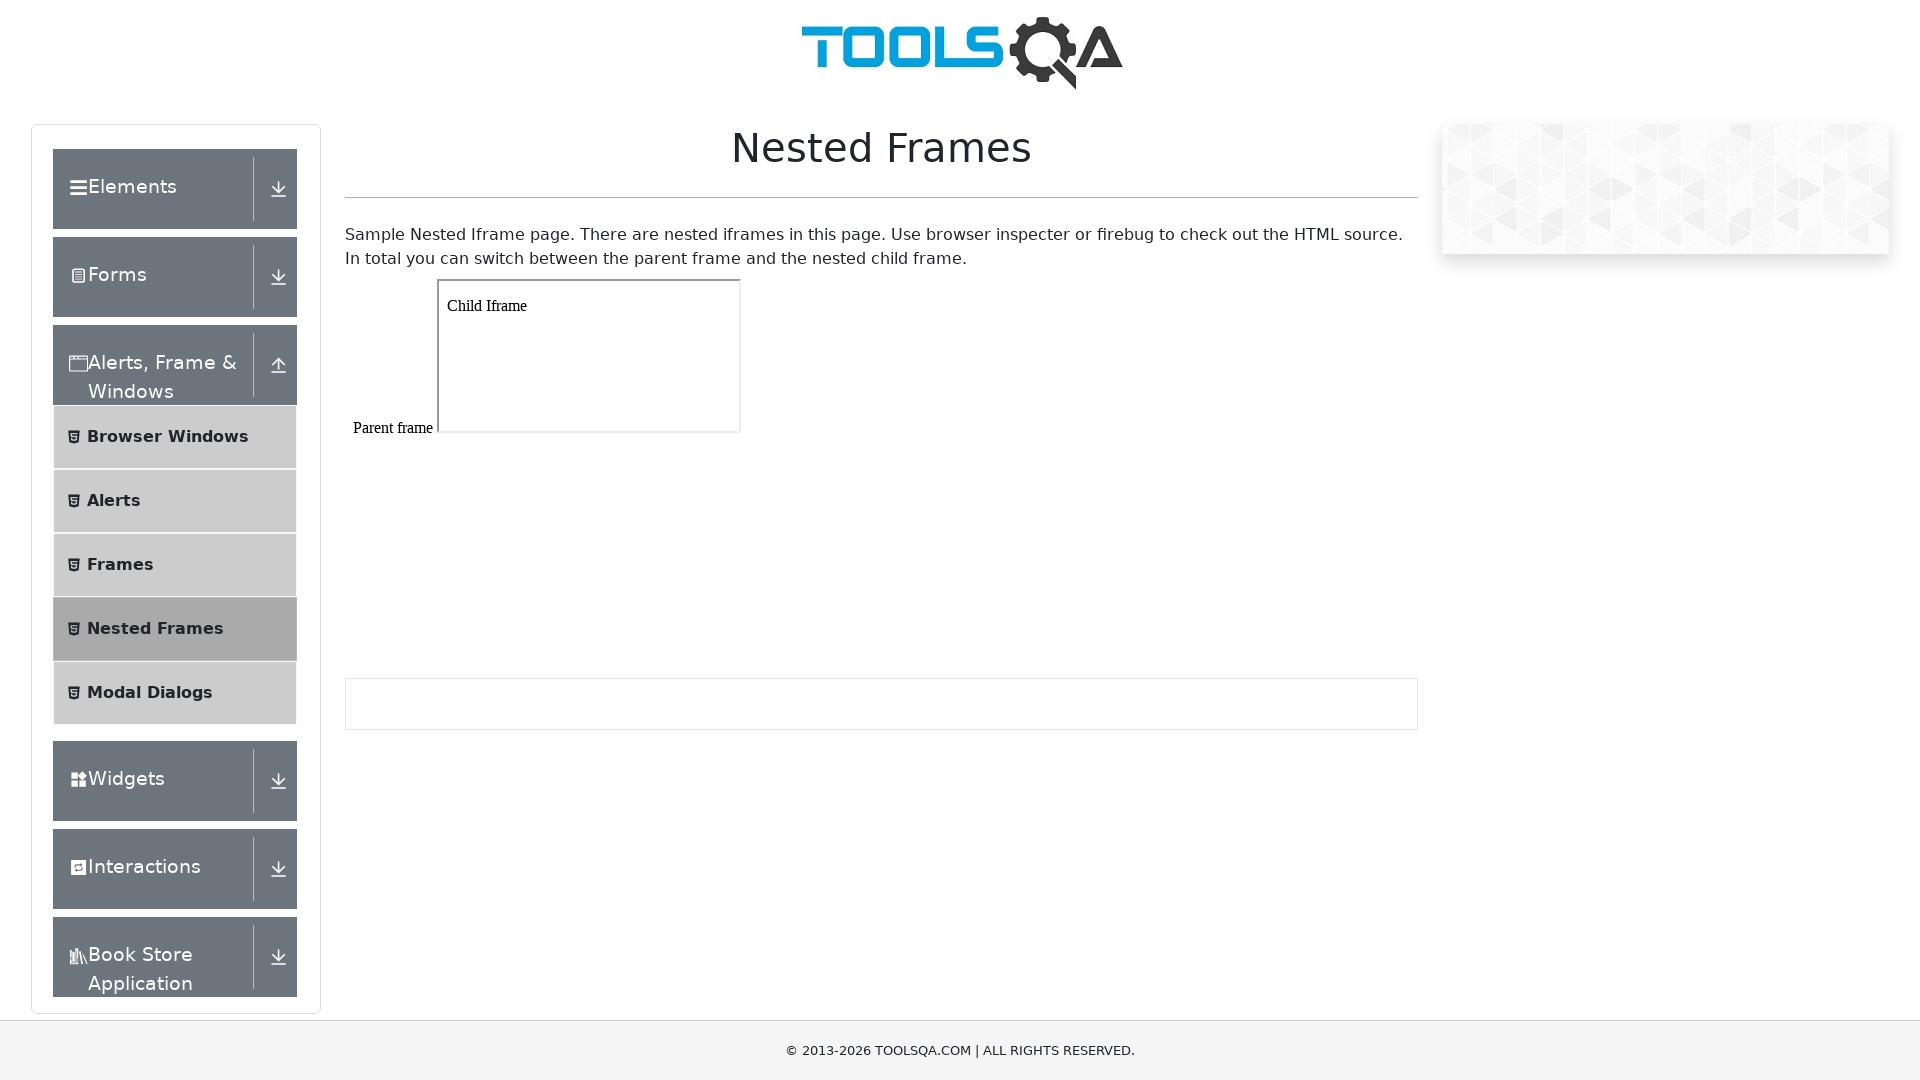

Frame navigation completed, returned to main content context
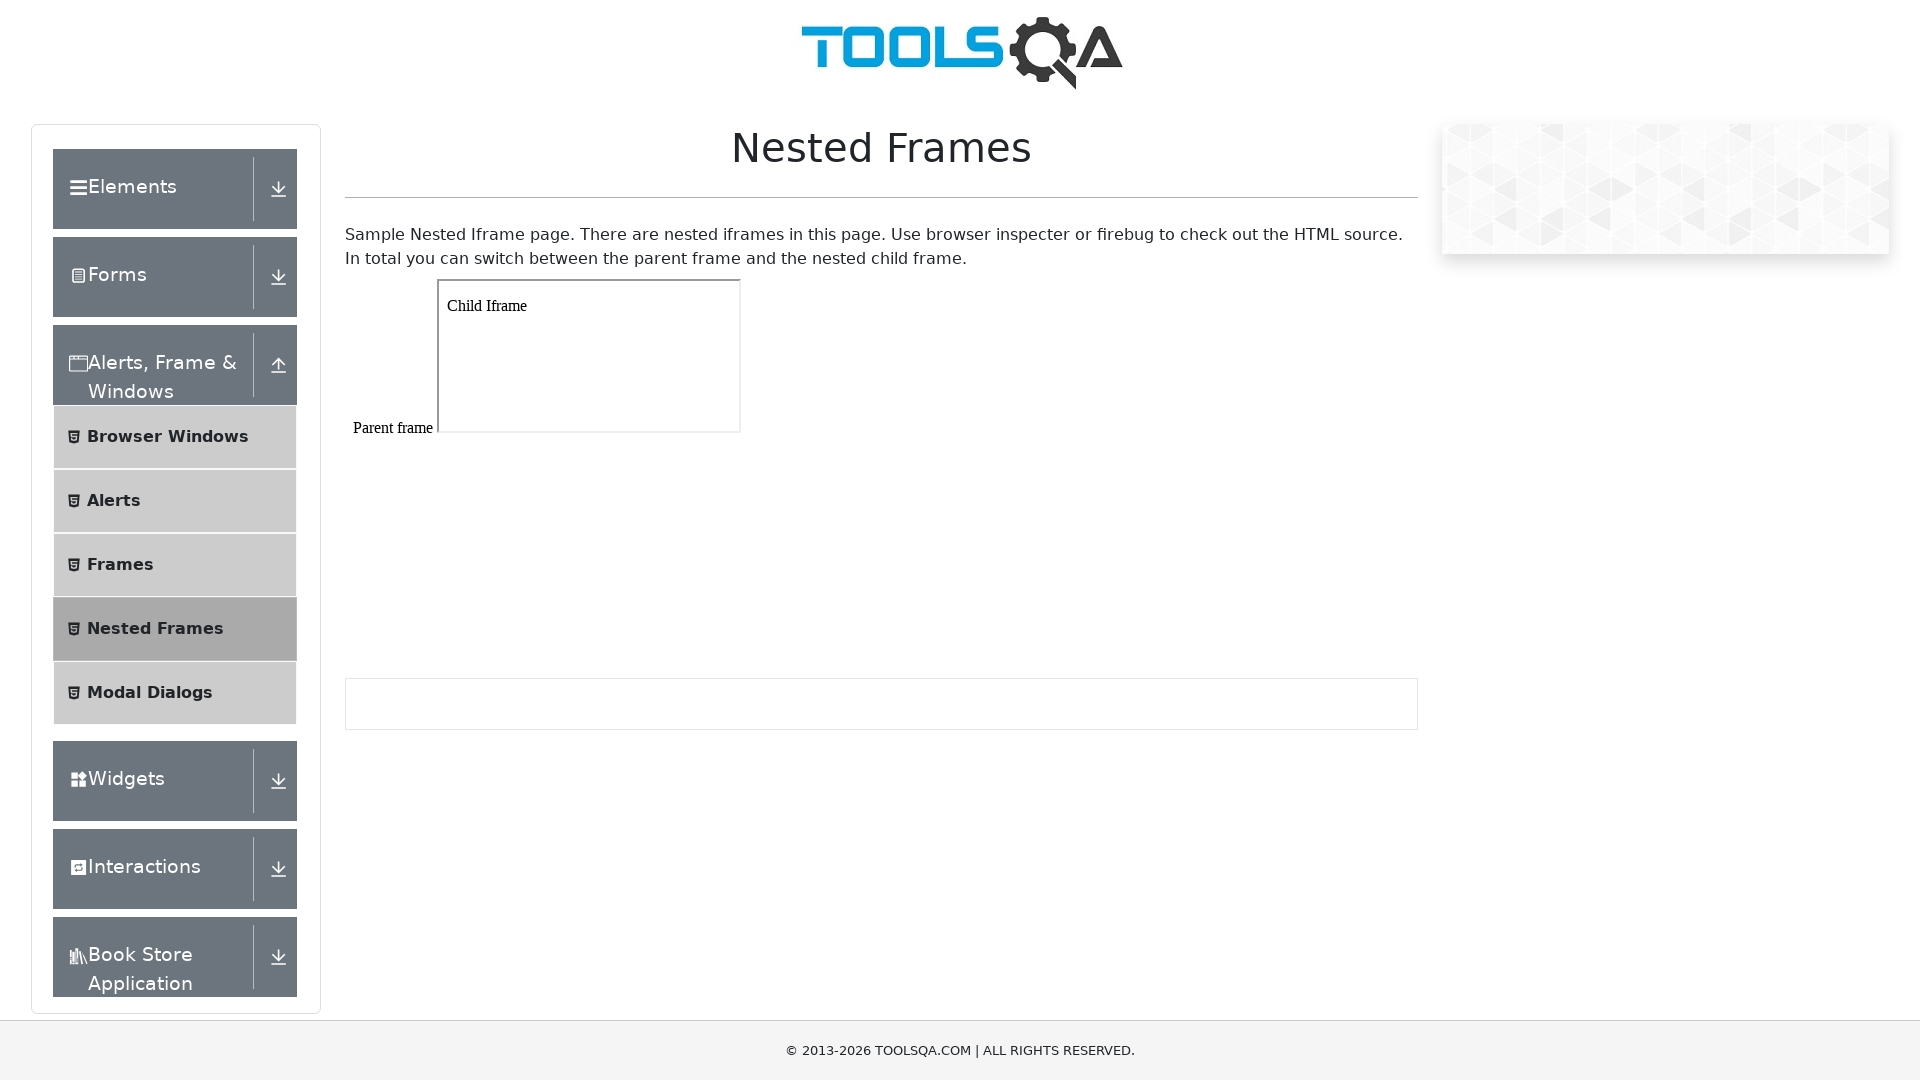

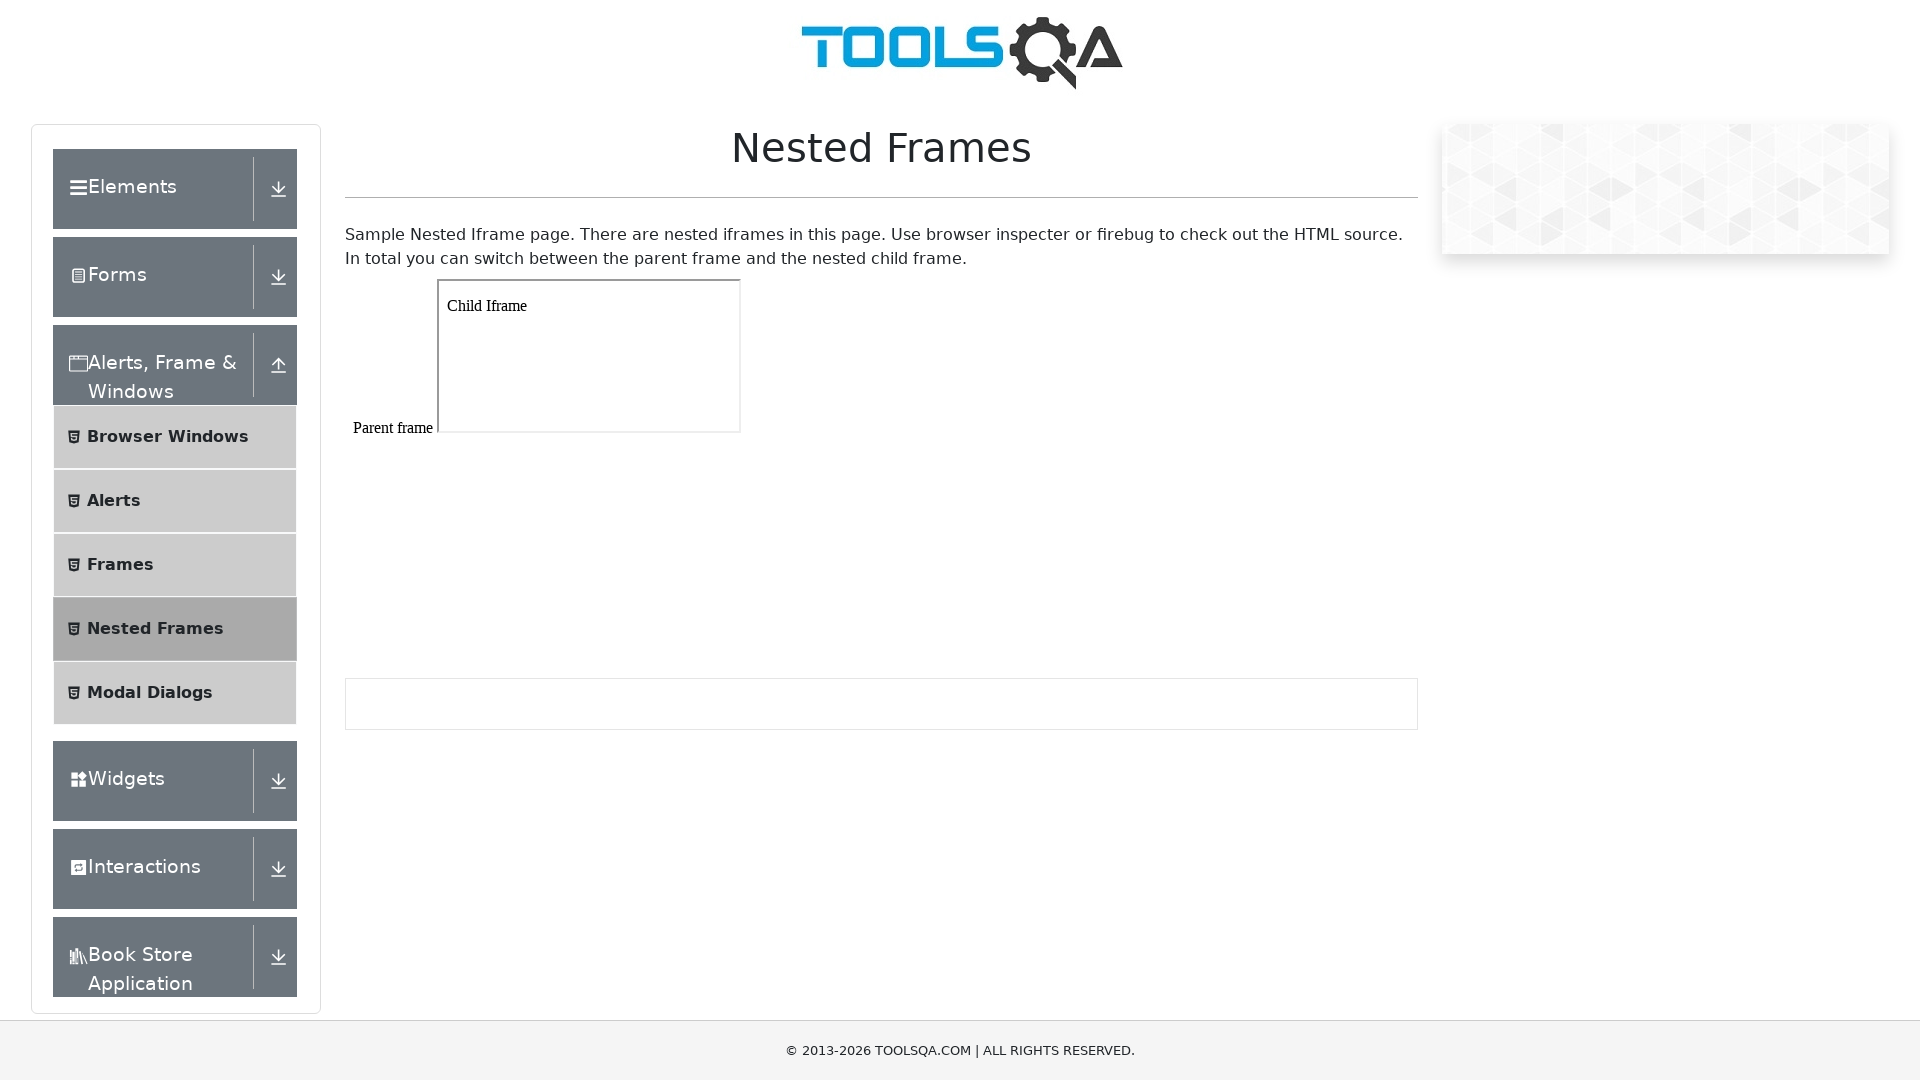